Tests a practice text box form by filling in fullname, email, address, and password fields, then submitting the form on a Selenium tutorial practice page.

Starting URL: https://www.tutorialspoint.com/selenium/practice/text-box.php

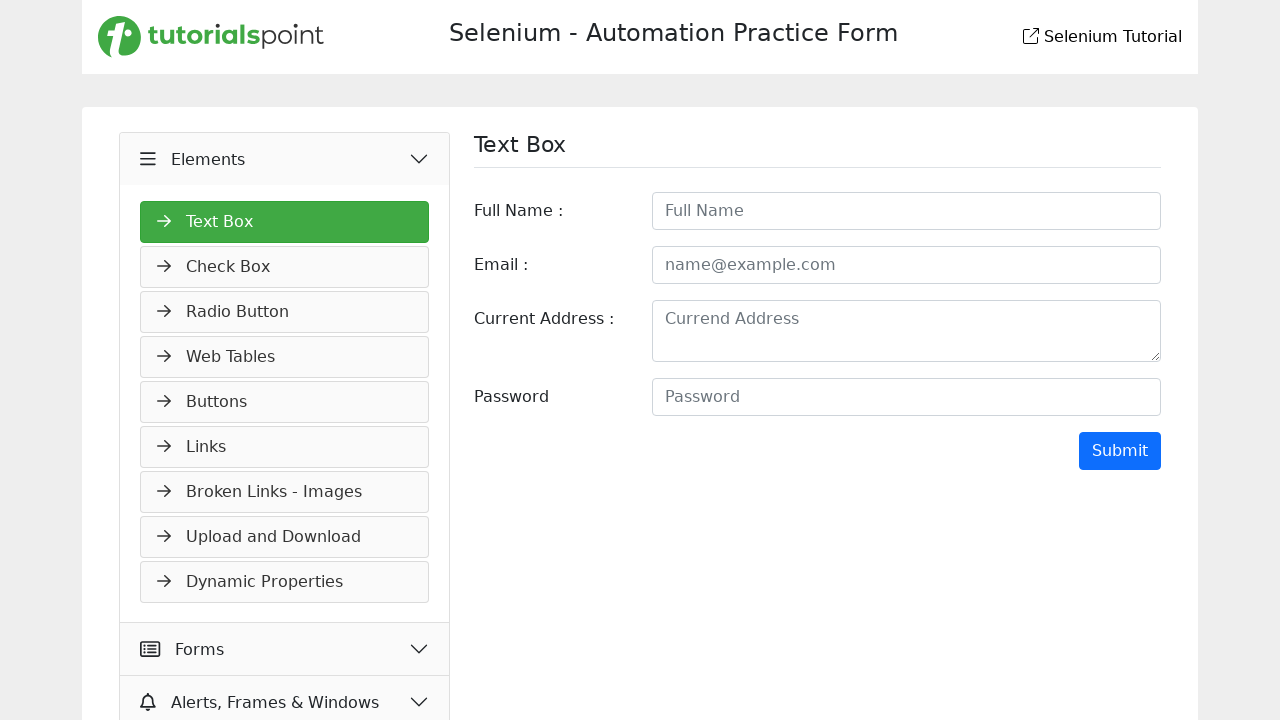

Navigated to Selenium practice text box page
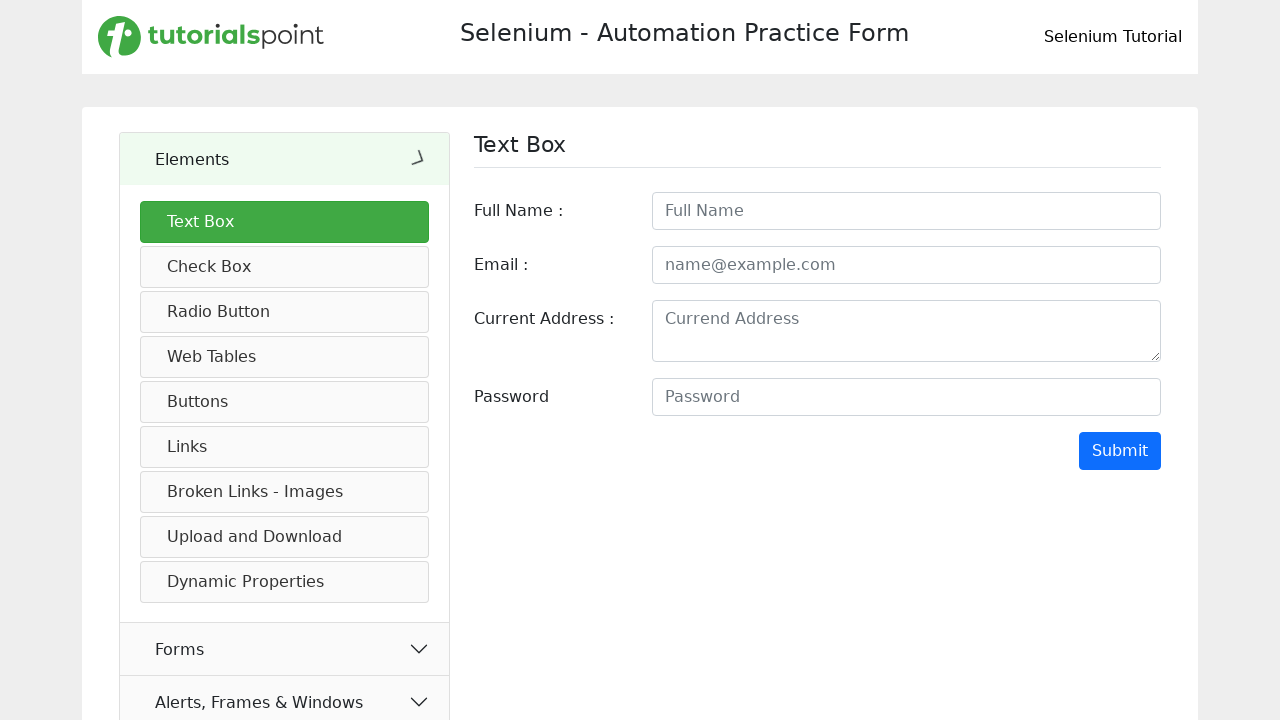

Filled fullname field with 'JohnDoeTest' on input#fullname
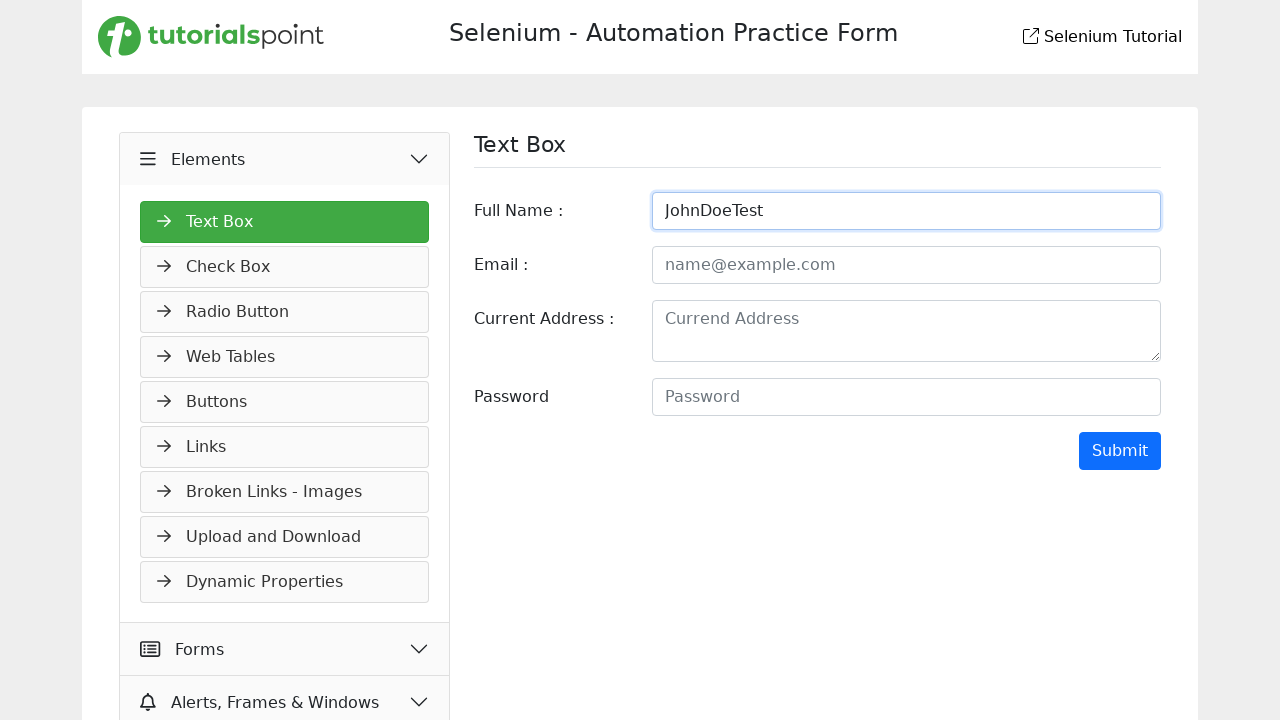

Filled email field with 'johndoe_test@yahoo.com' on input#email
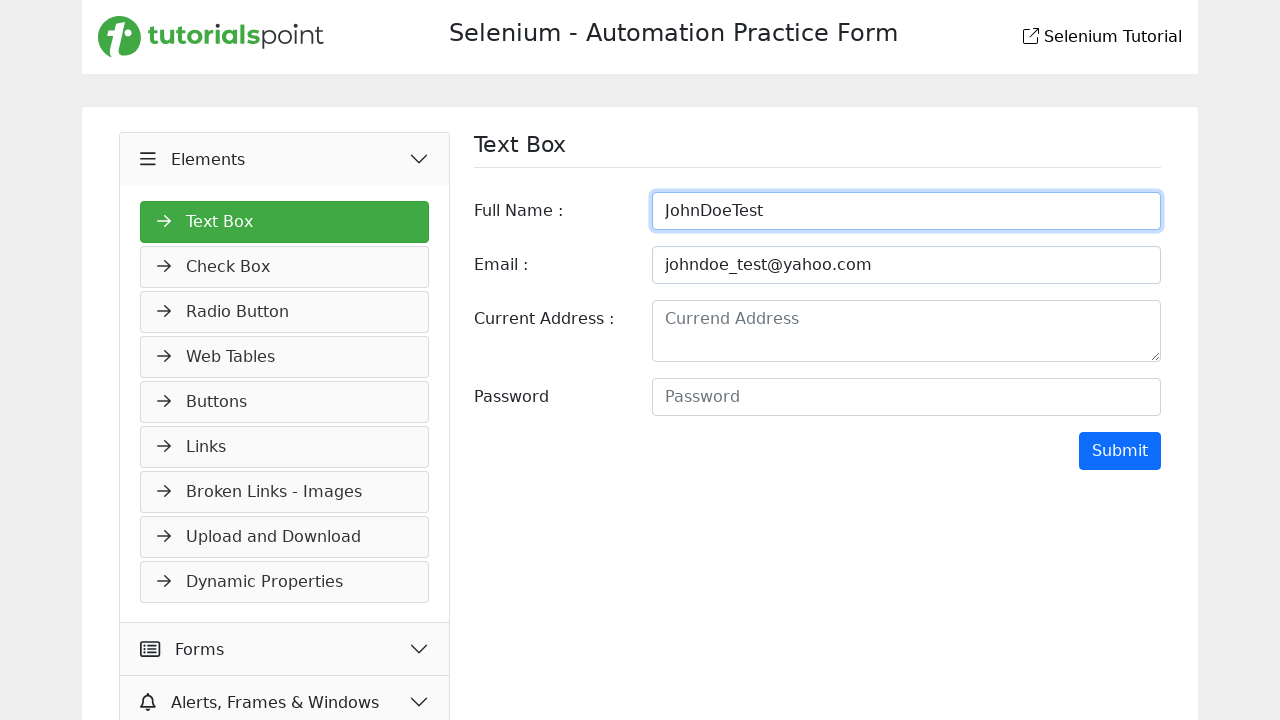

Filled address field with '742 Evergreen Terrace, Springfield, IL 62704' on textarea#address
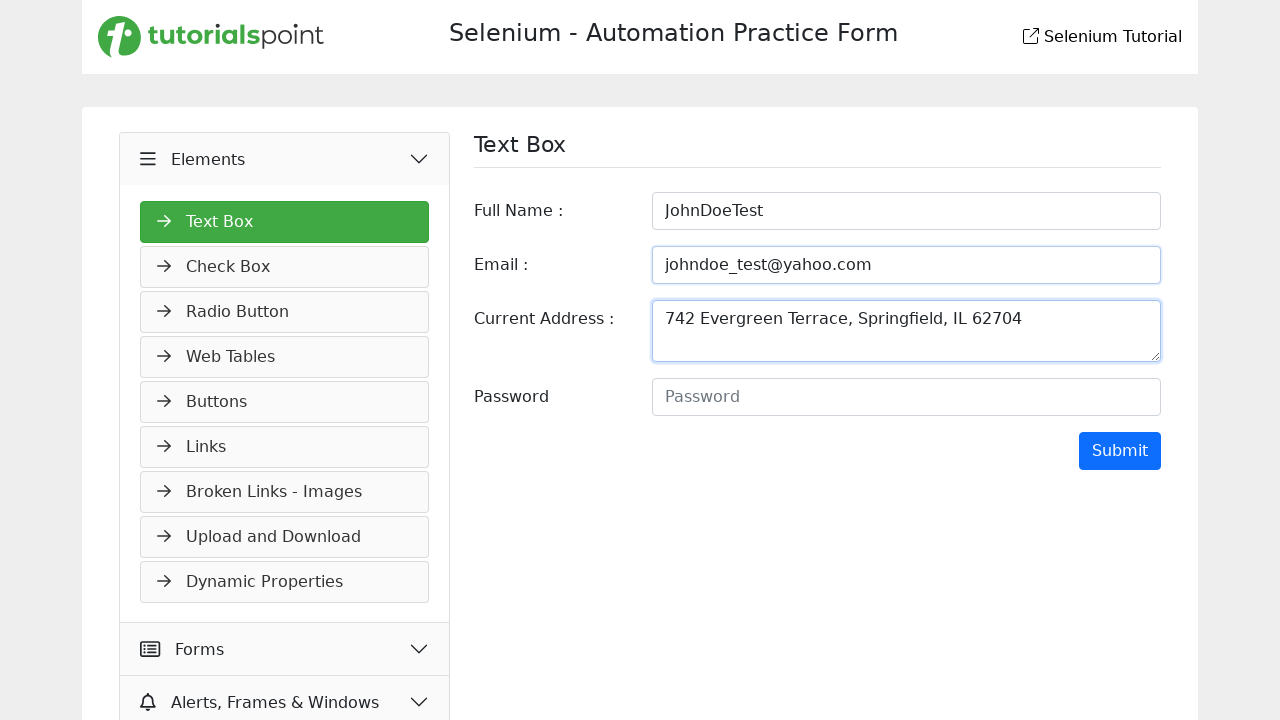

Filled password field with 'SecurePass789' on input#password
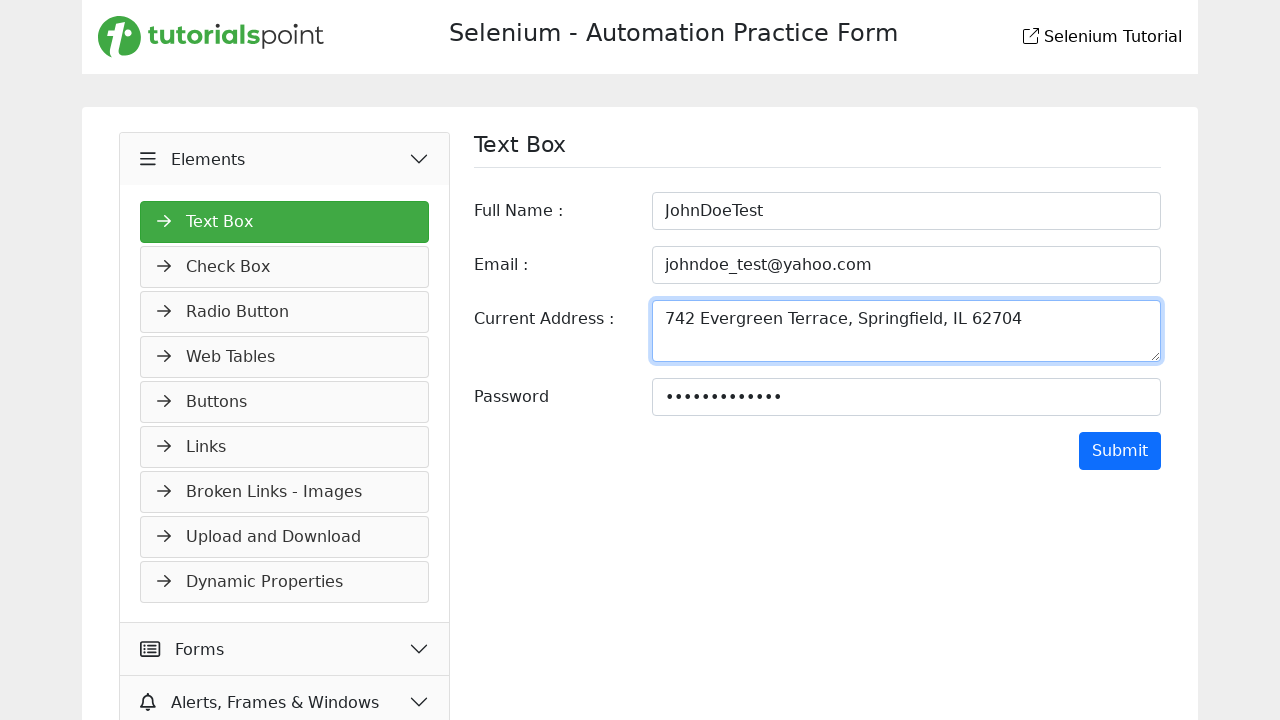

Clicked Submit button to submit the form at (1120, 451) on input[value='Submit']
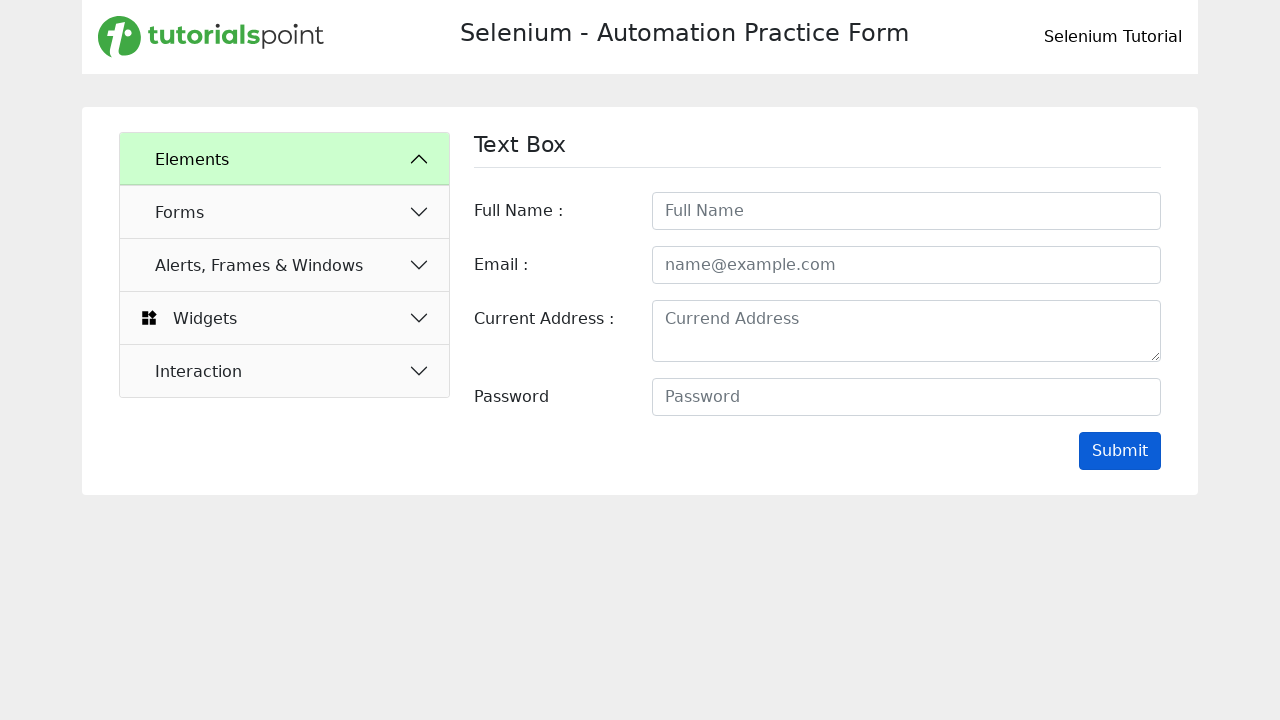

Waited 1000ms for form submission to complete
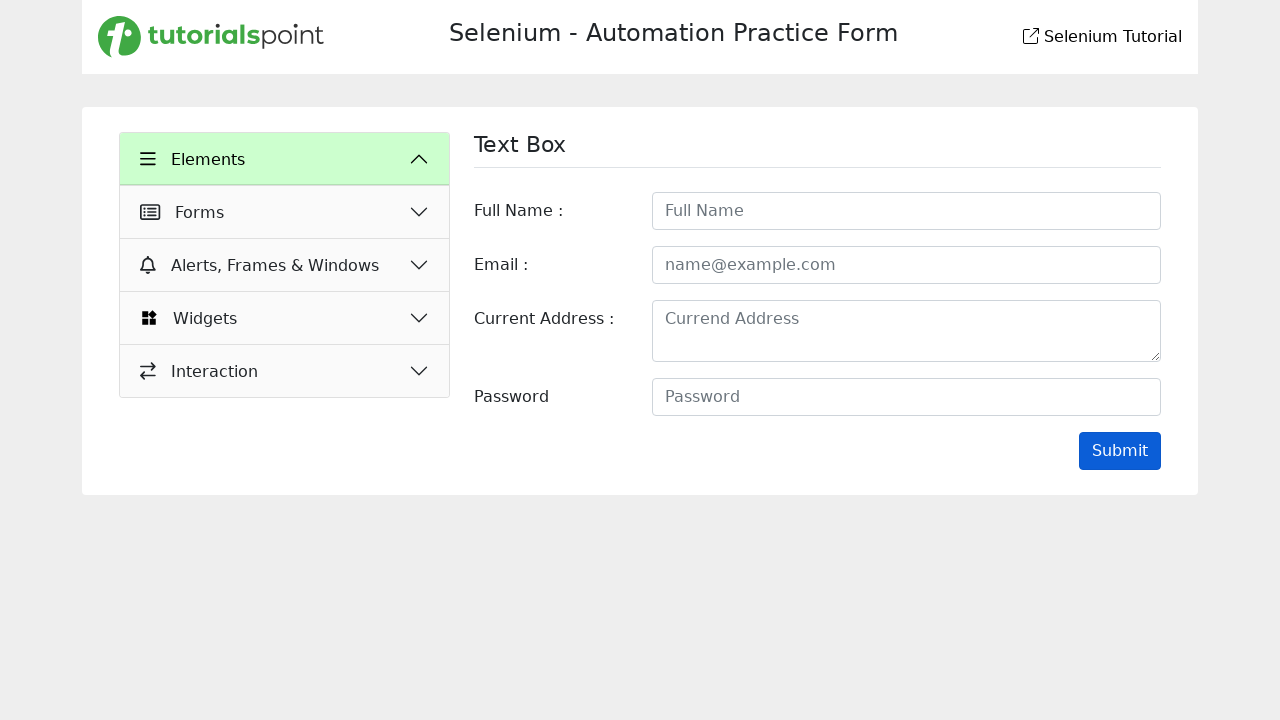

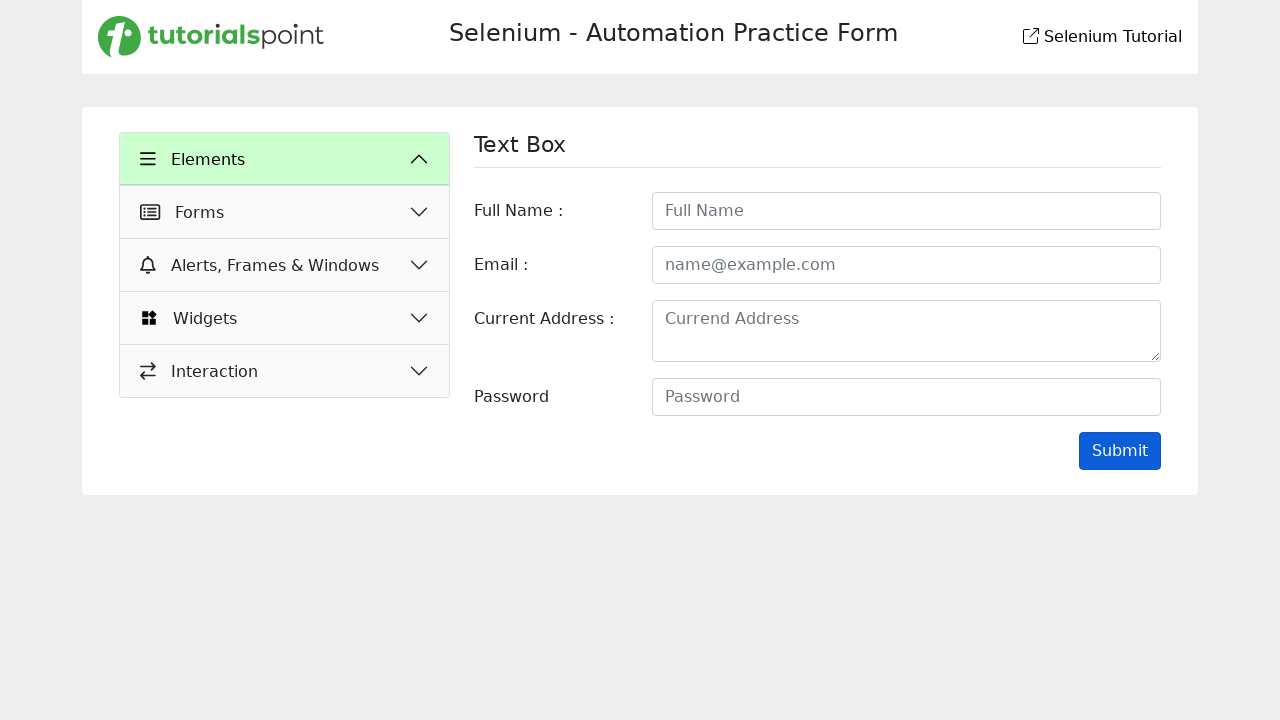